Tests date picker functionality by opening the date picker, navigating forward 11 months using the "Next Month" button, and selecting the 1st day of that month.

Starting URL: https://demoapps.qspiders.com/ui/datePick?sublist=0

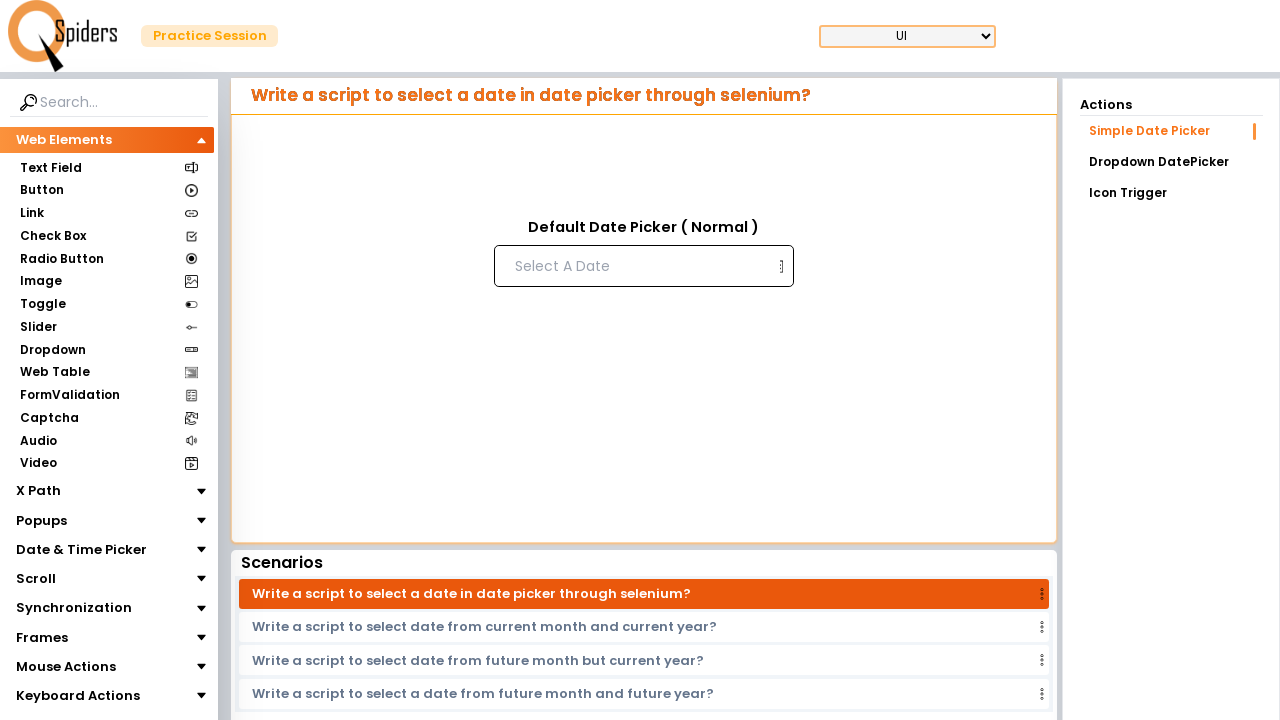

Clicked on date picker input container to open the date picker at (632, 266) on div.react-datepicker__input-container
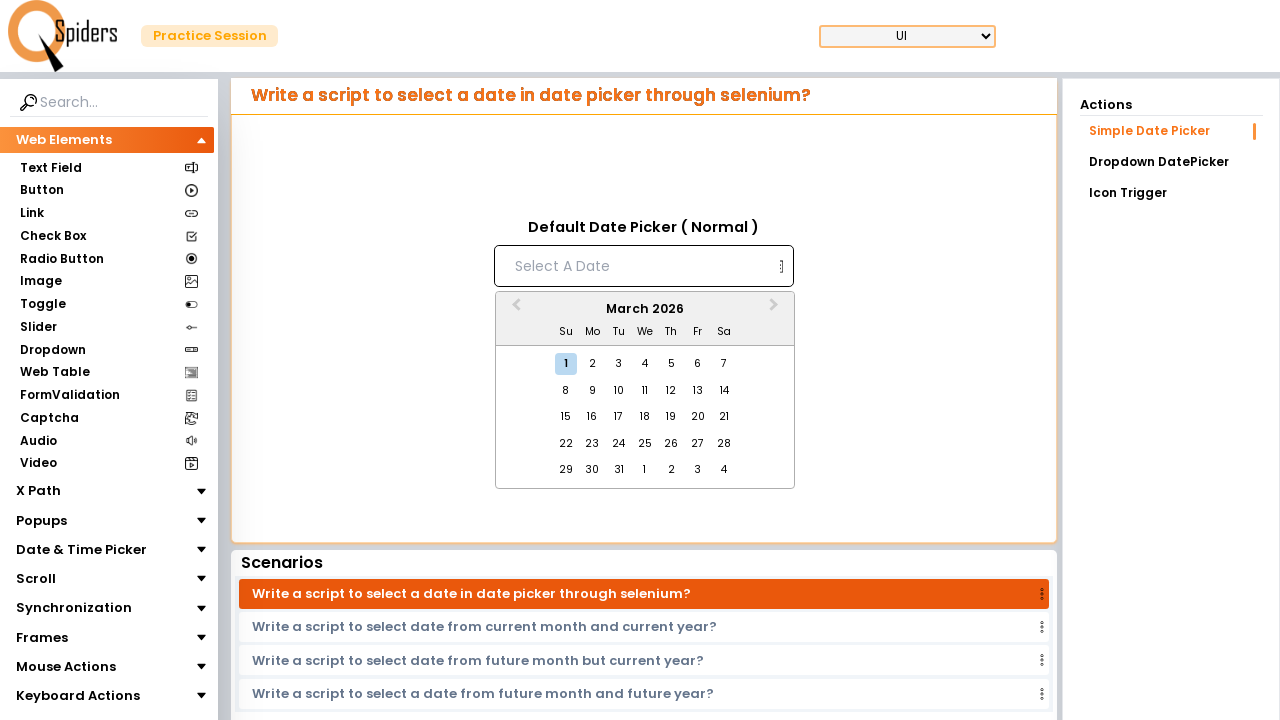

Clicked 'Next Month' button (iteration 1 of 11) at (776, 310) on button[aria-label='Next Month']
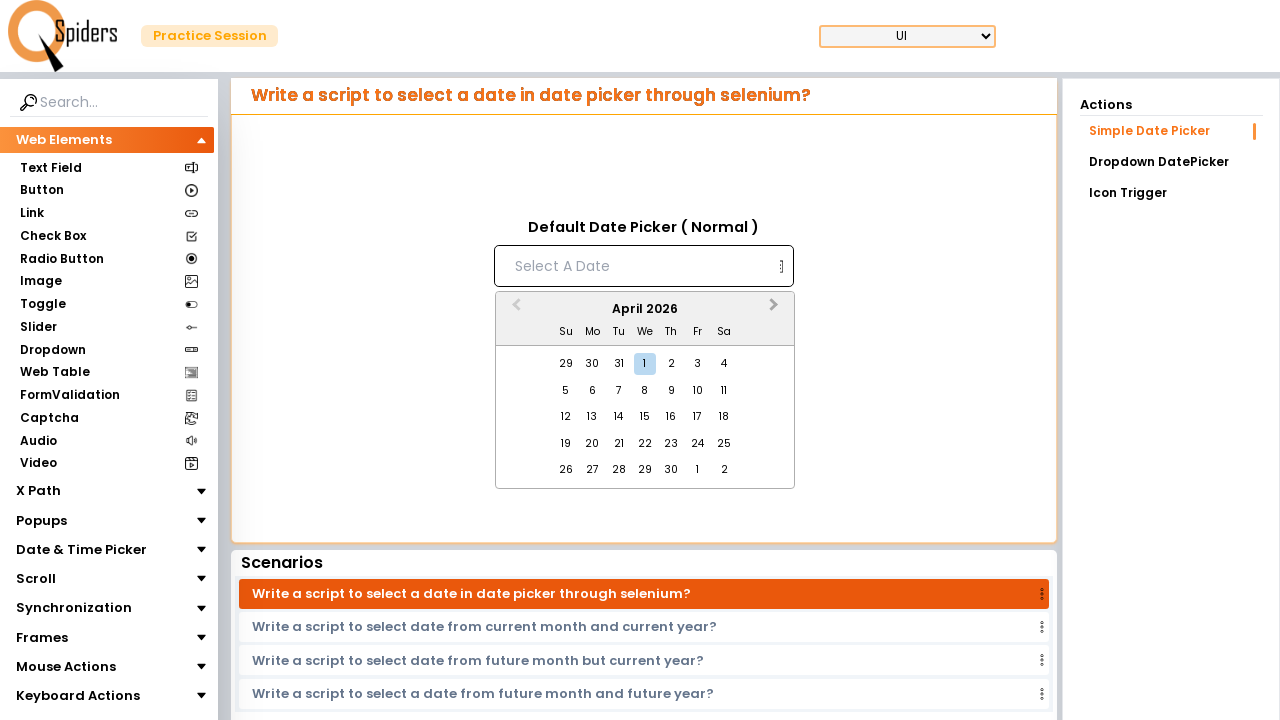

Clicked 'Next Month' button (iteration 2 of 11) at (776, 310) on button[aria-label='Next Month']
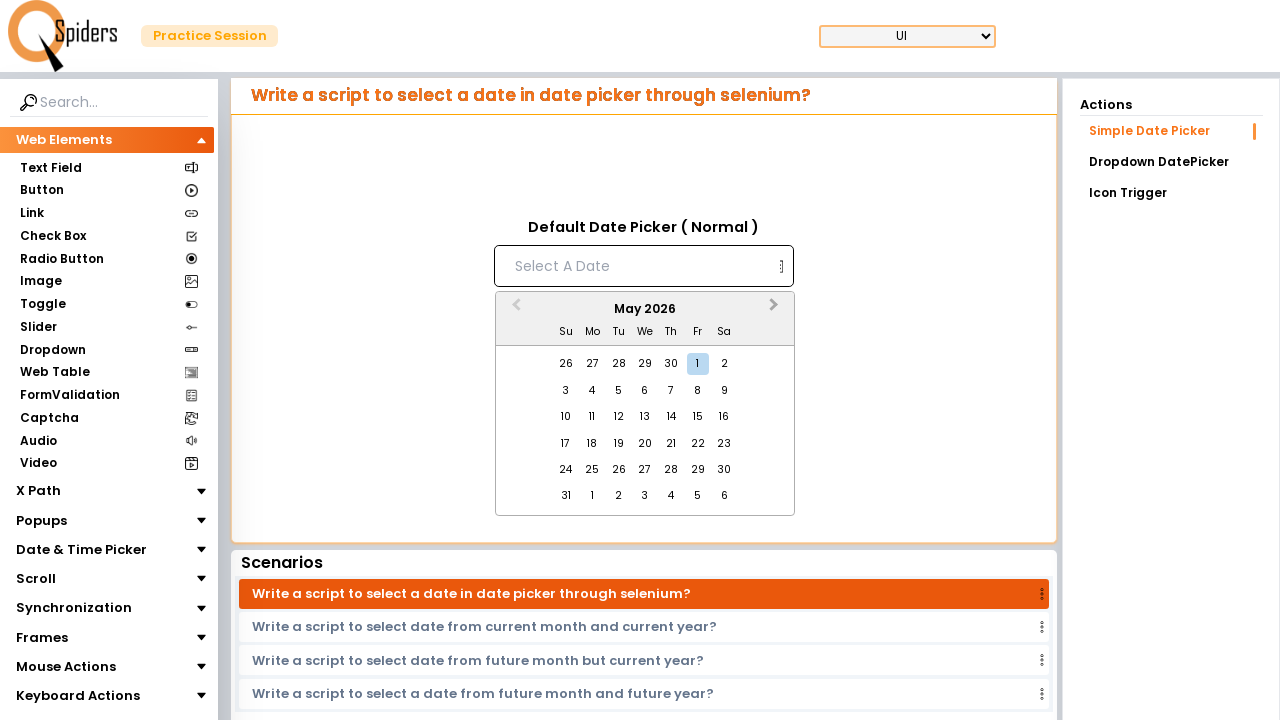

Clicked 'Next Month' button (iteration 3 of 11) at (776, 310) on button[aria-label='Next Month']
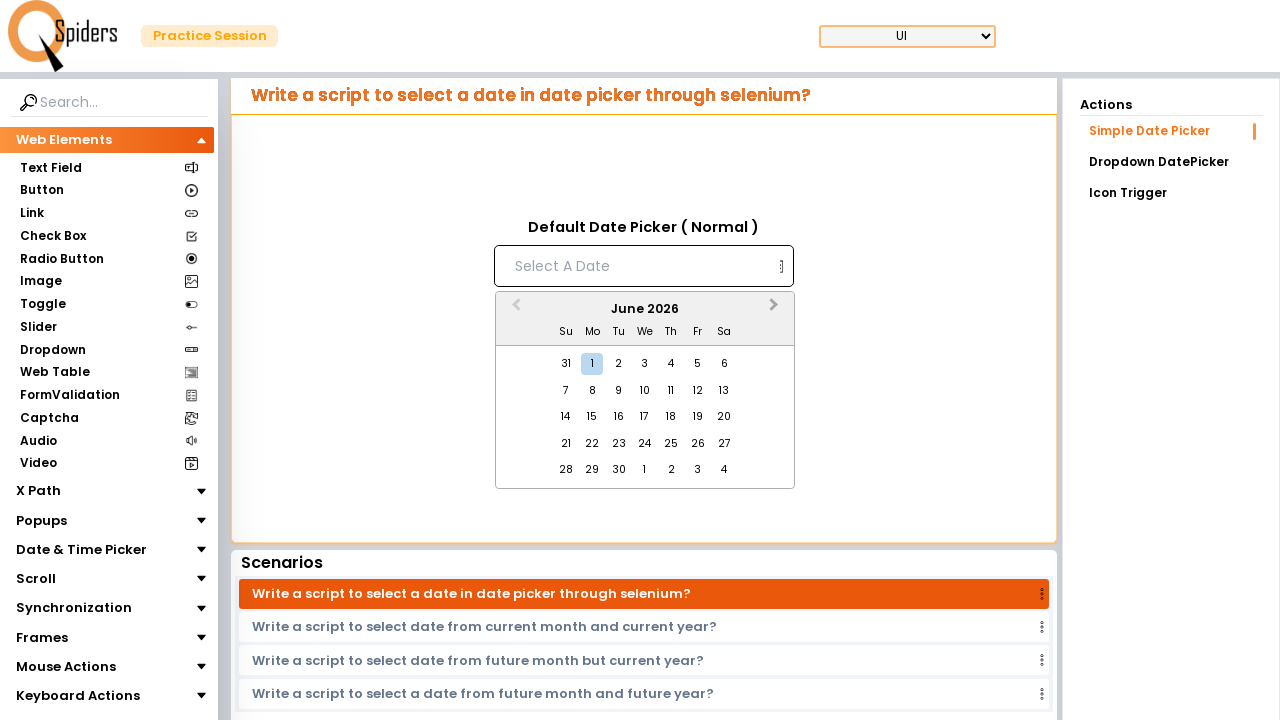

Clicked 'Next Month' button (iteration 4 of 11) at (776, 310) on button[aria-label='Next Month']
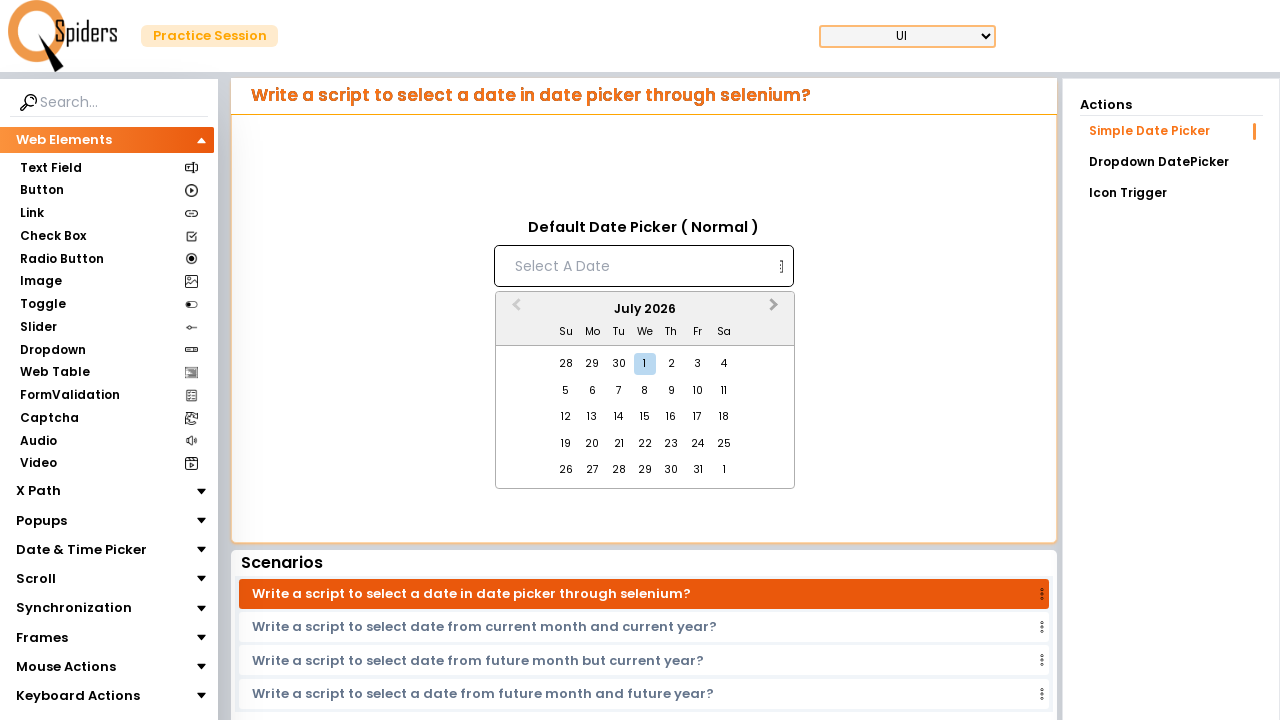

Clicked 'Next Month' button (iteration 5 of 11) at (776, 310) on button[aria-label='Next Month']
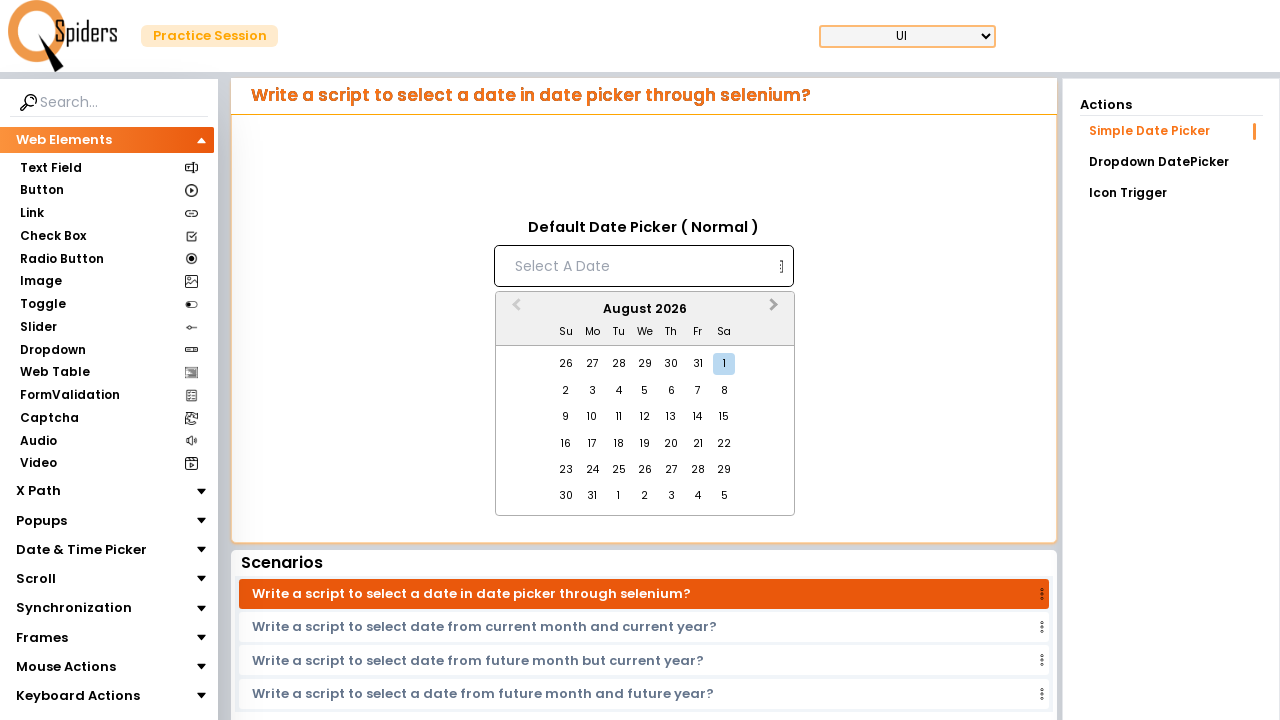

Clicked 'Next Month' button (iteration 6 of 11) at (776, 310) on button[aria-label='Next Month']
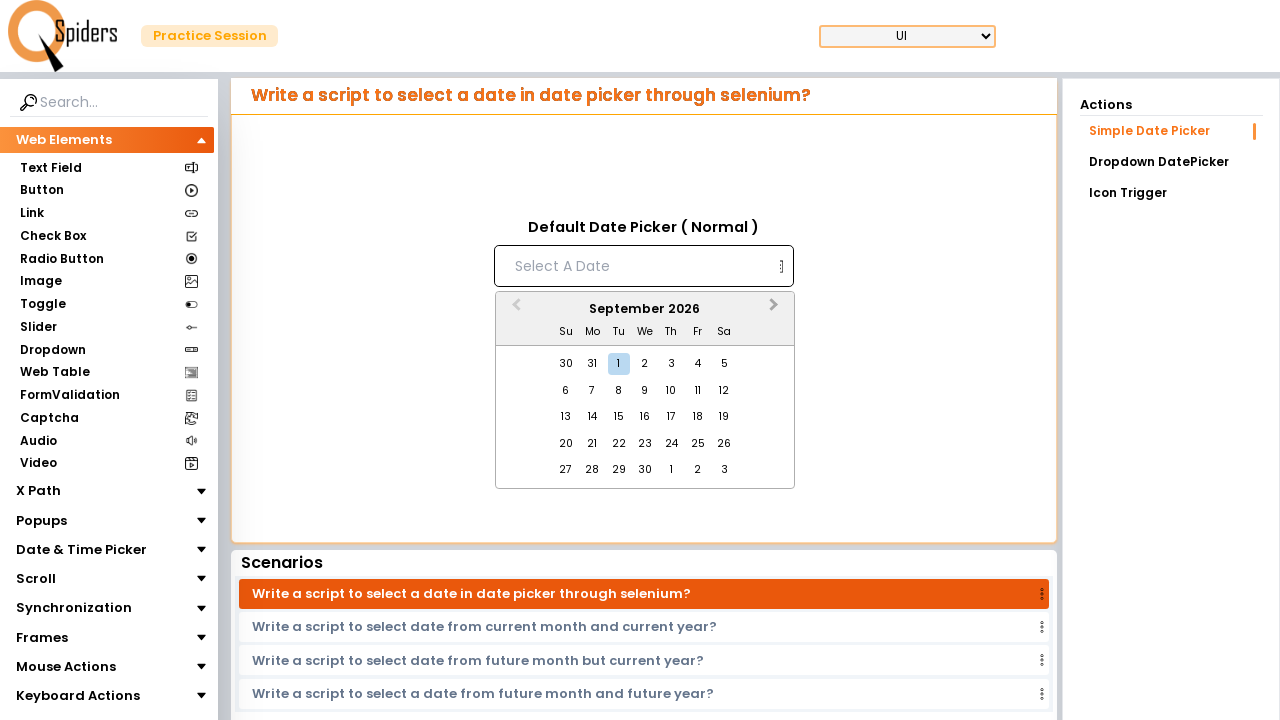

Clicked 'Next Month' button (iteration 7 of 11) at (776, 310) on button[aria-label='Next Month']
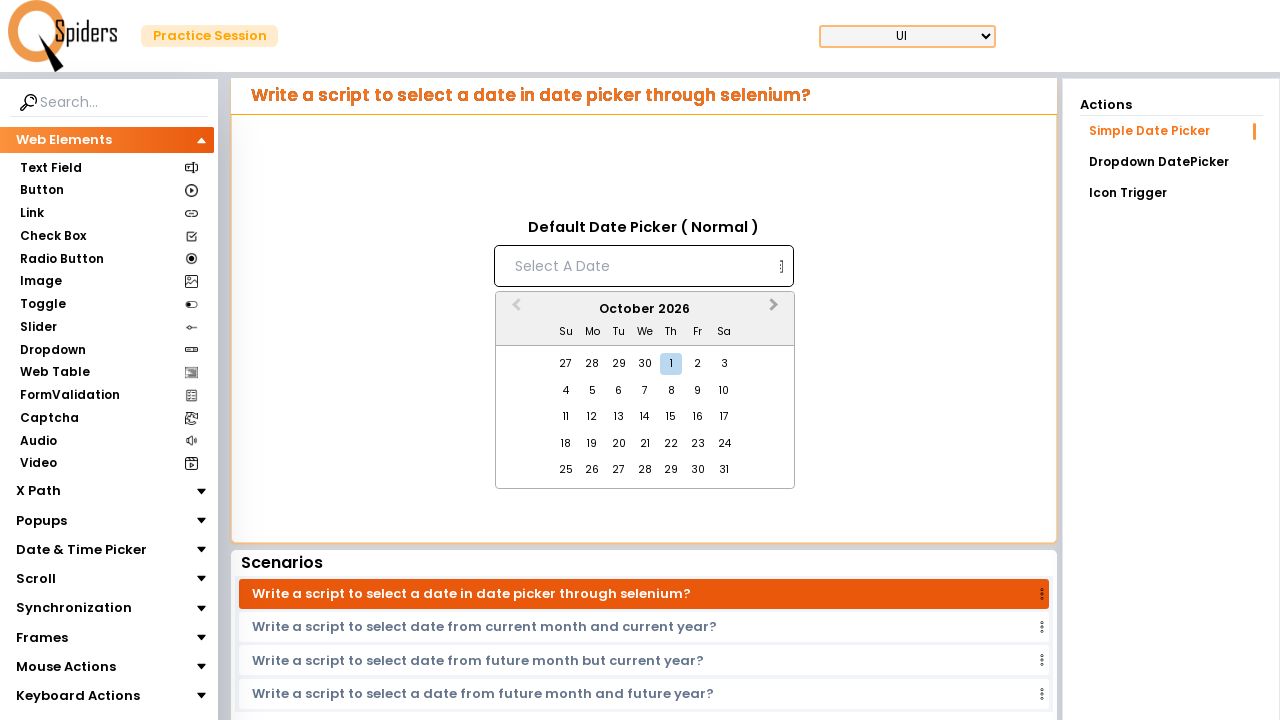

Clicked 'Next Month' button (iteration 8 of 11) at (776, 310) on button[aria-label='Next Month']
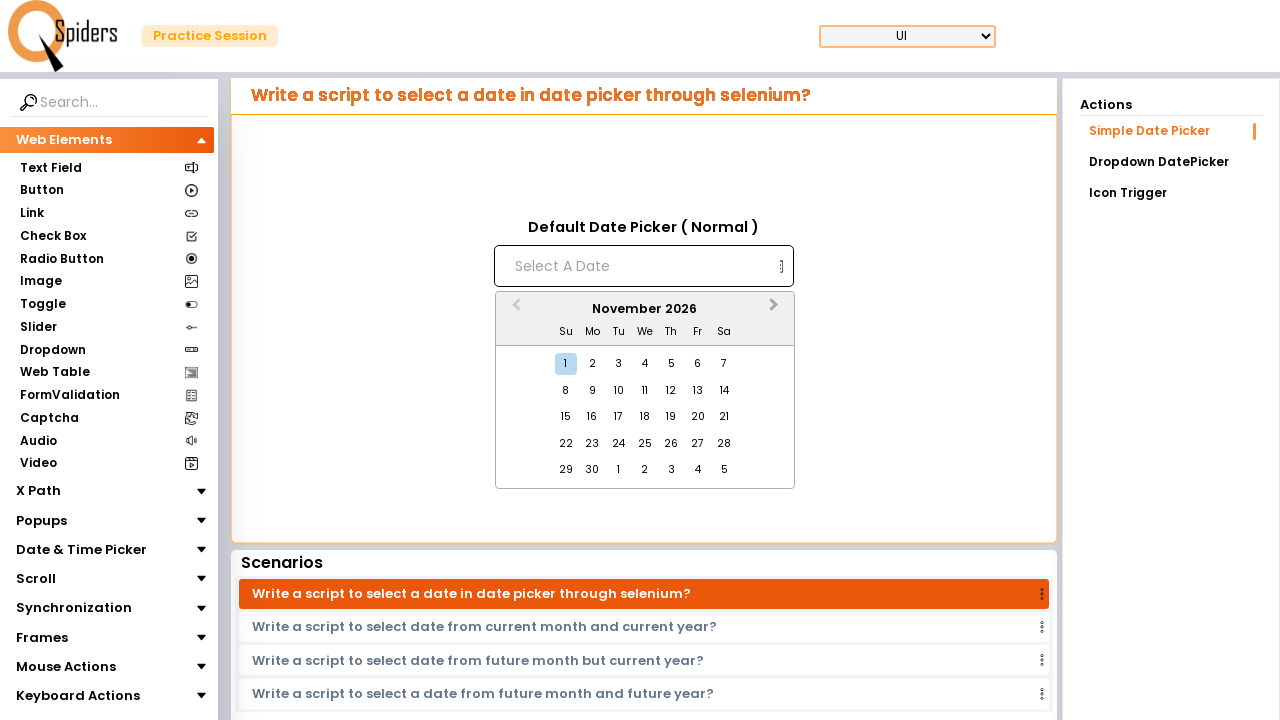

Clicked 'Next Month' button (iteration 9 of 11) at (776, 310) on button[aria-label='Next Month']
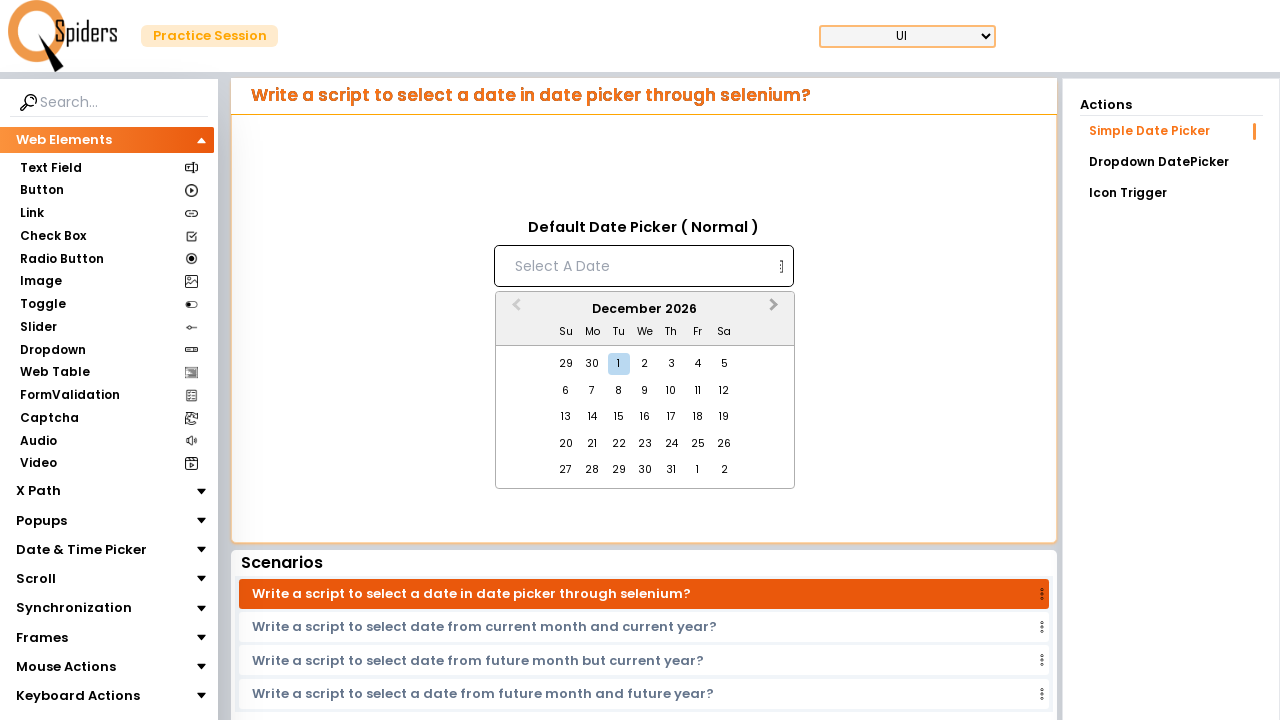

Clicked 'Next Month' button (iteration 10 of 11) at (776, 310) on button[aria-label='Next Month']
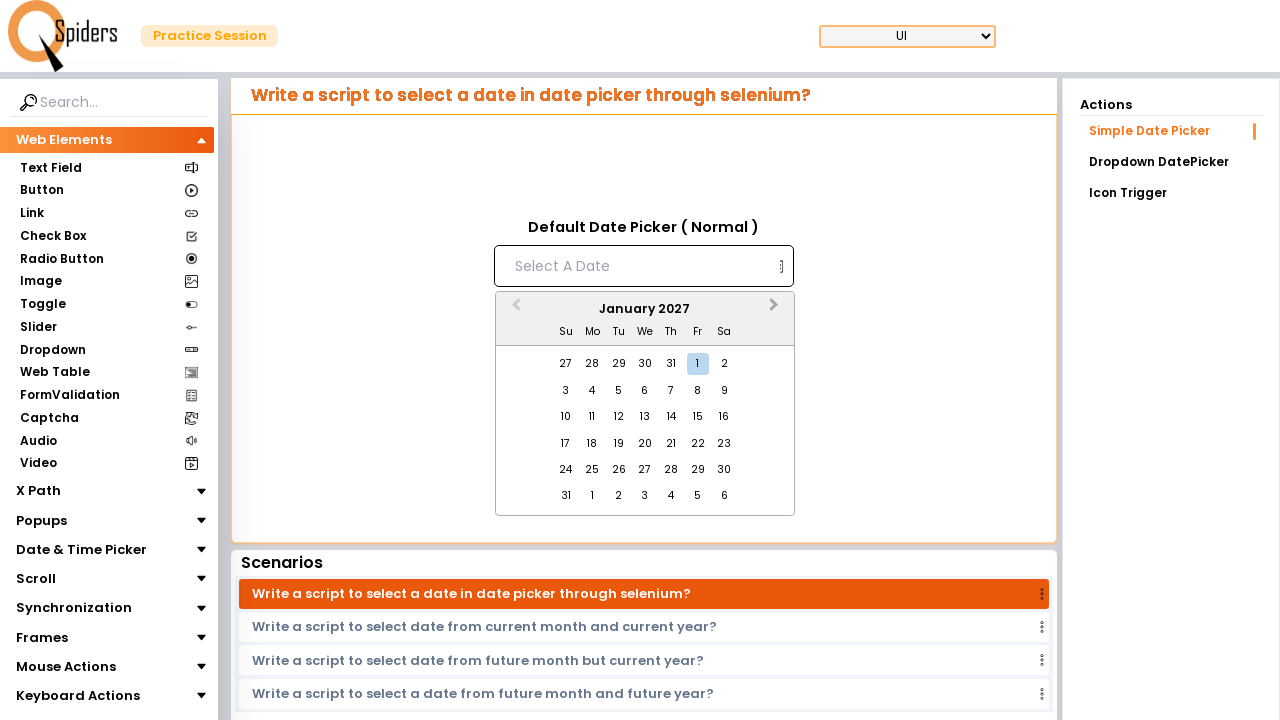

Clicked 'Next Month' button (iteration 11 of 11) at (776, 310) on button[aria-label='Next Month']
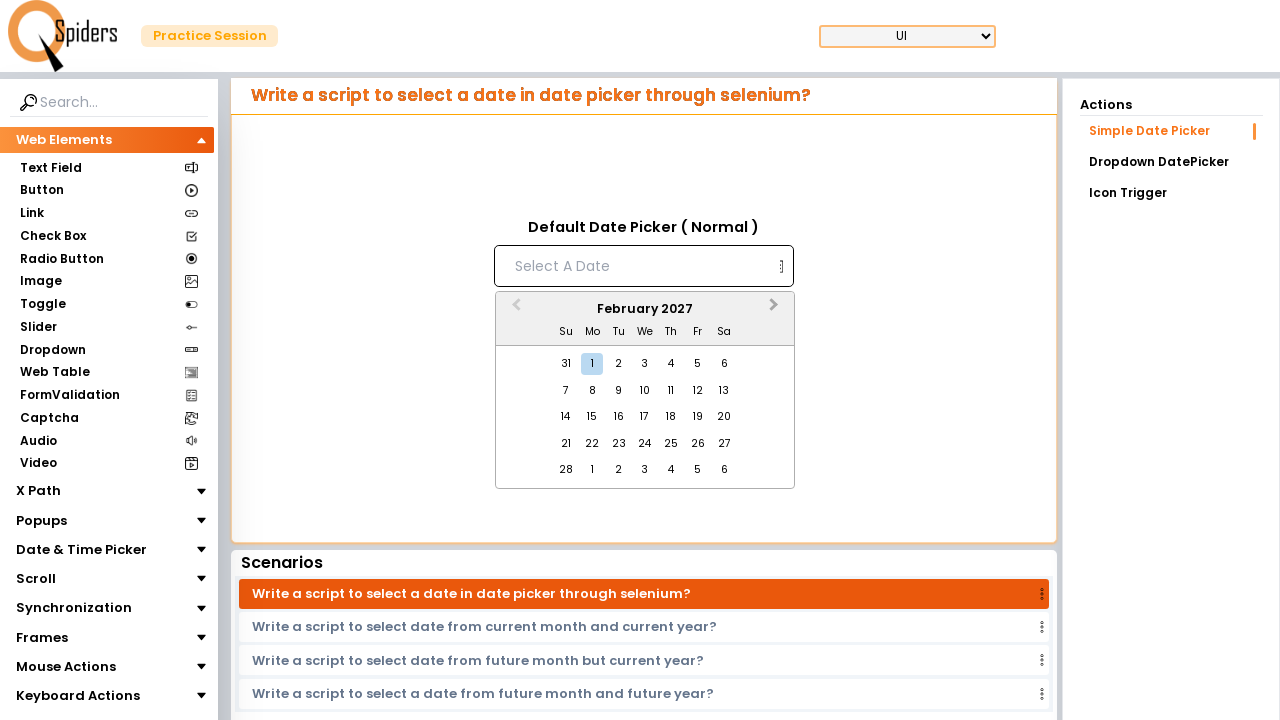

Selected the 1st day of the month from the date picker at (566, 364) on div.react-datepicker__day:text('1')
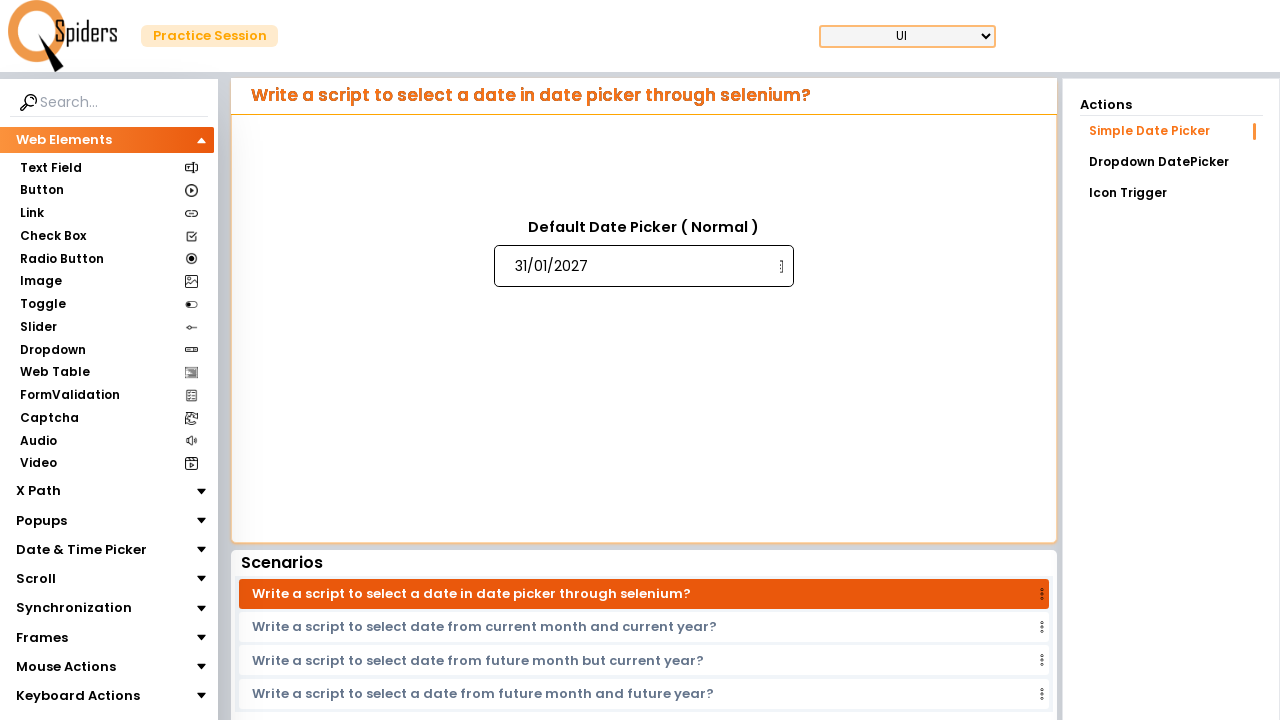

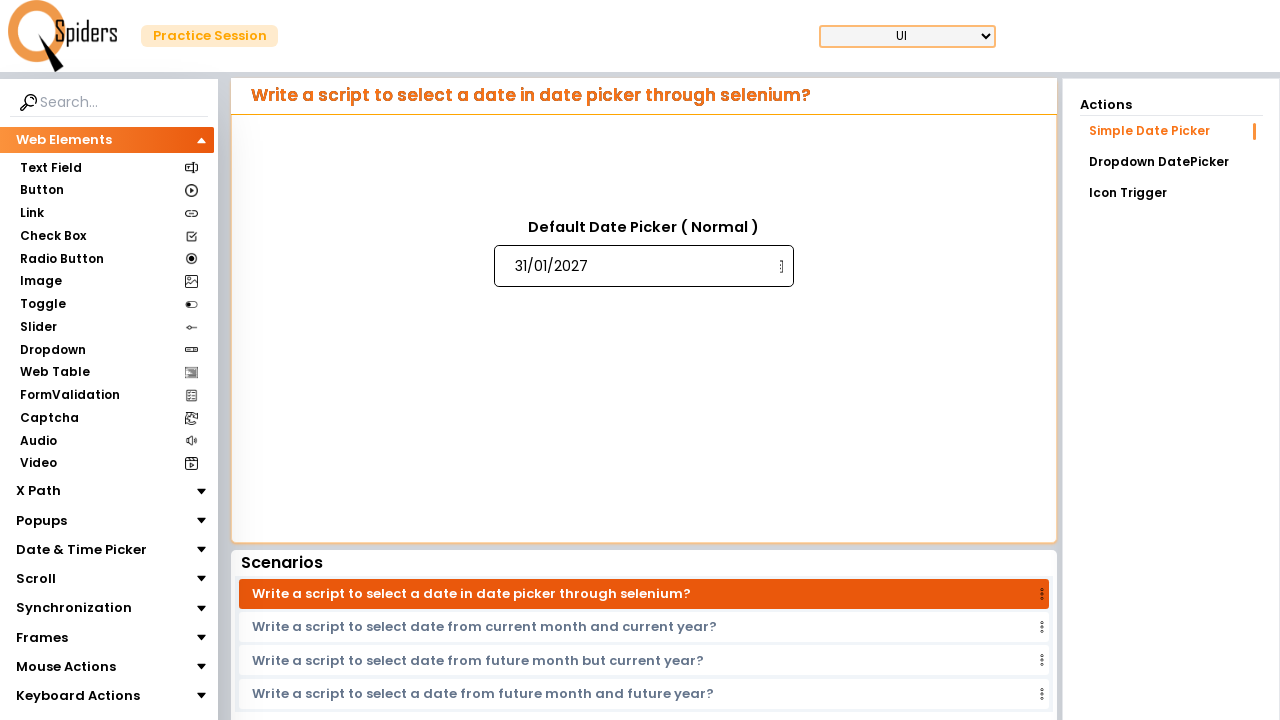